Verifies that the logo image is visible on the login page

Starting URL: https://opensource-demo.orangehrmlive.com/web/index.php/auth/login

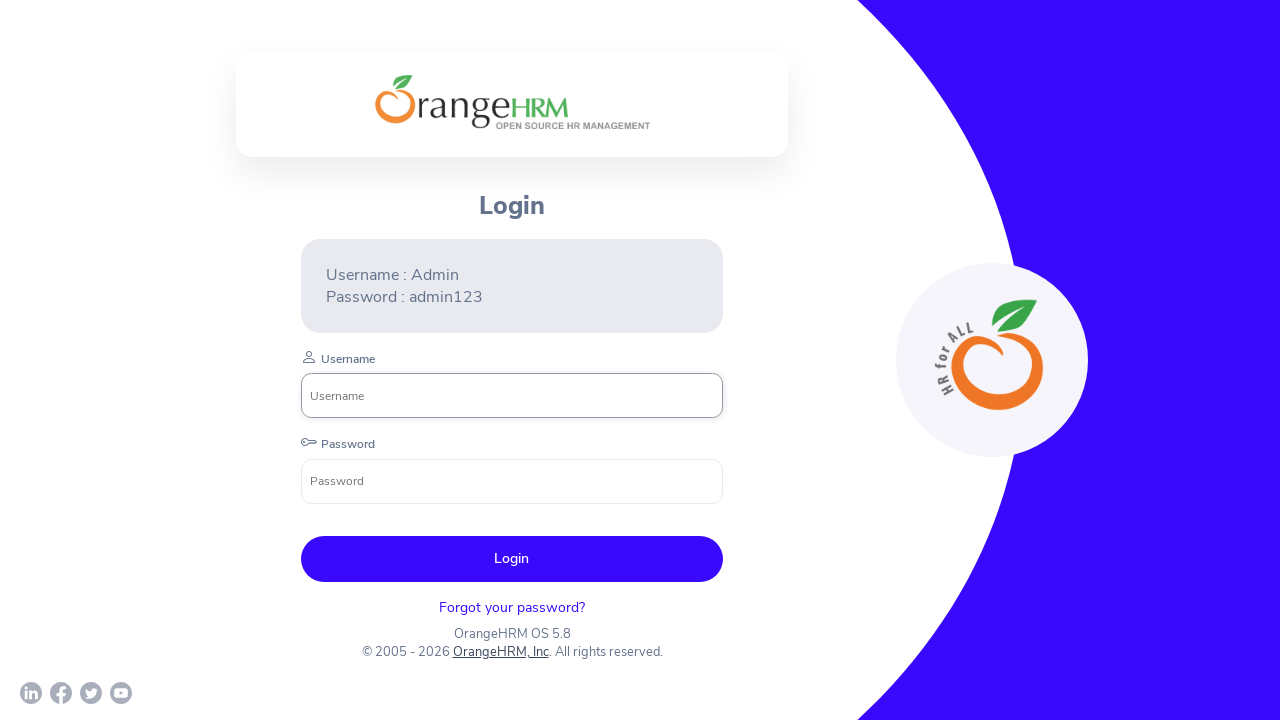

Logo image is visible on the login page
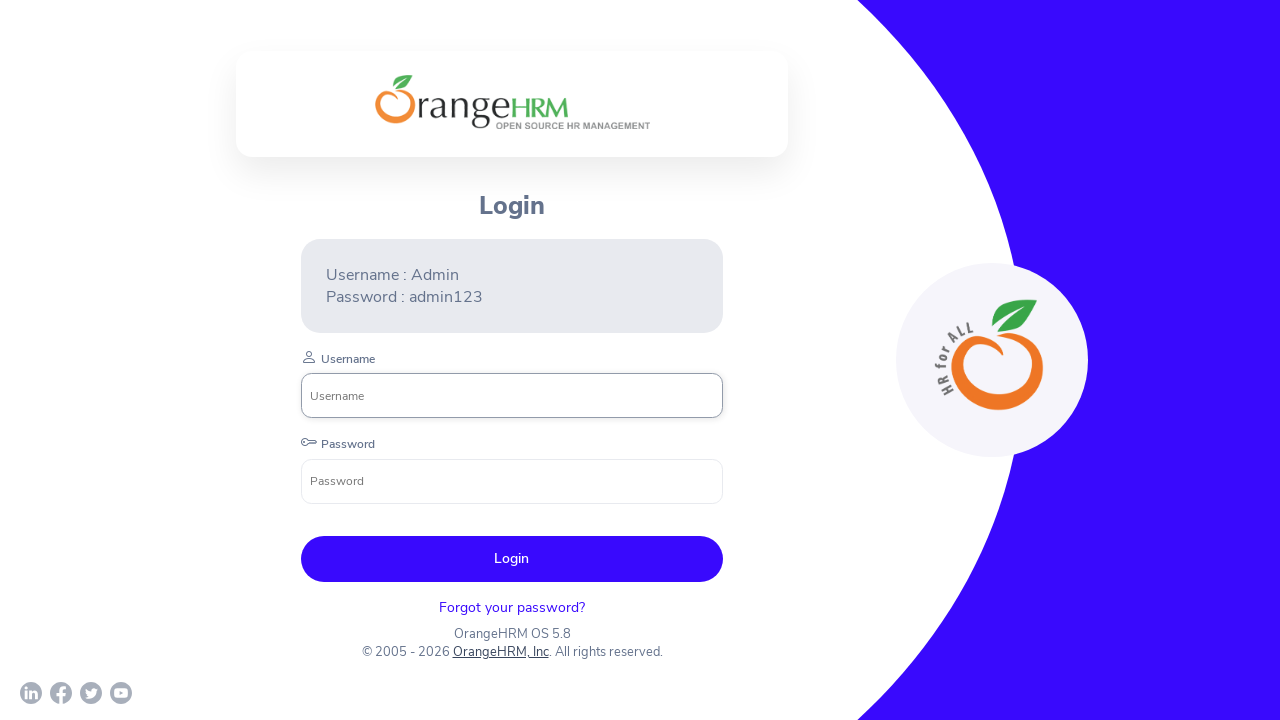

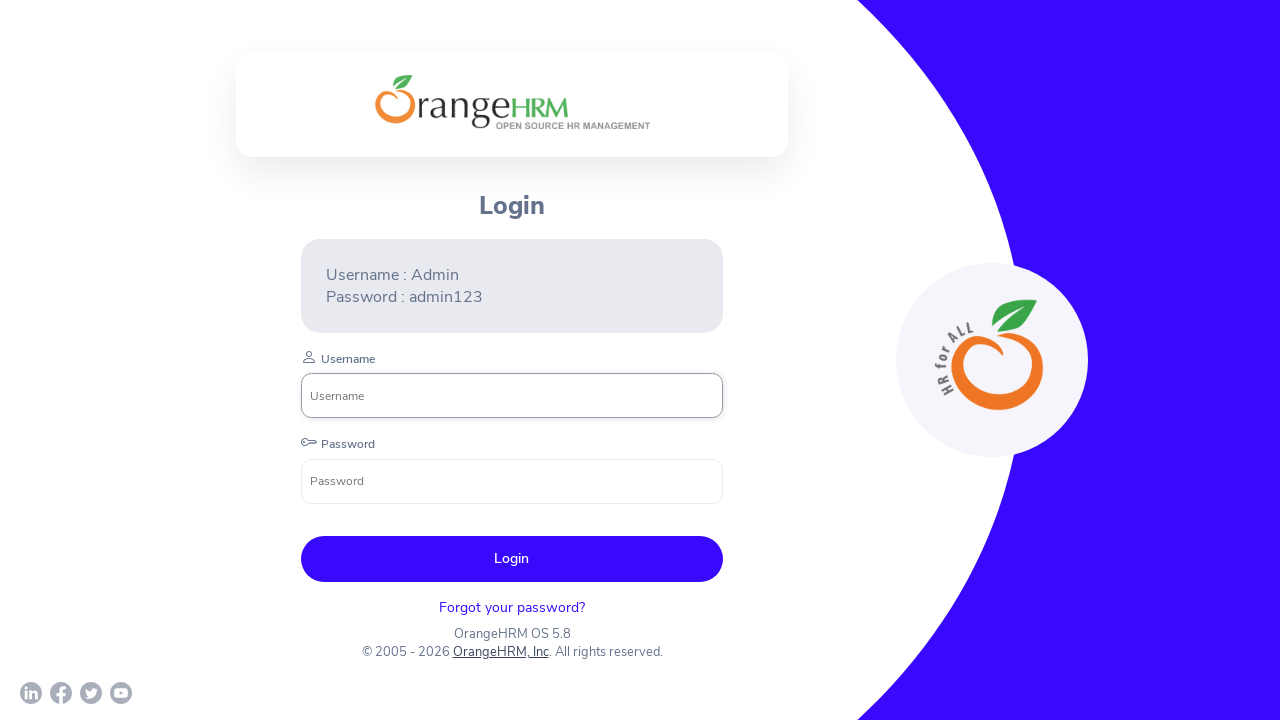